Tests confirmation dialog handling by clicking a button and dismissing the confirmation

Starting URL: http://omayo.blogspot.com

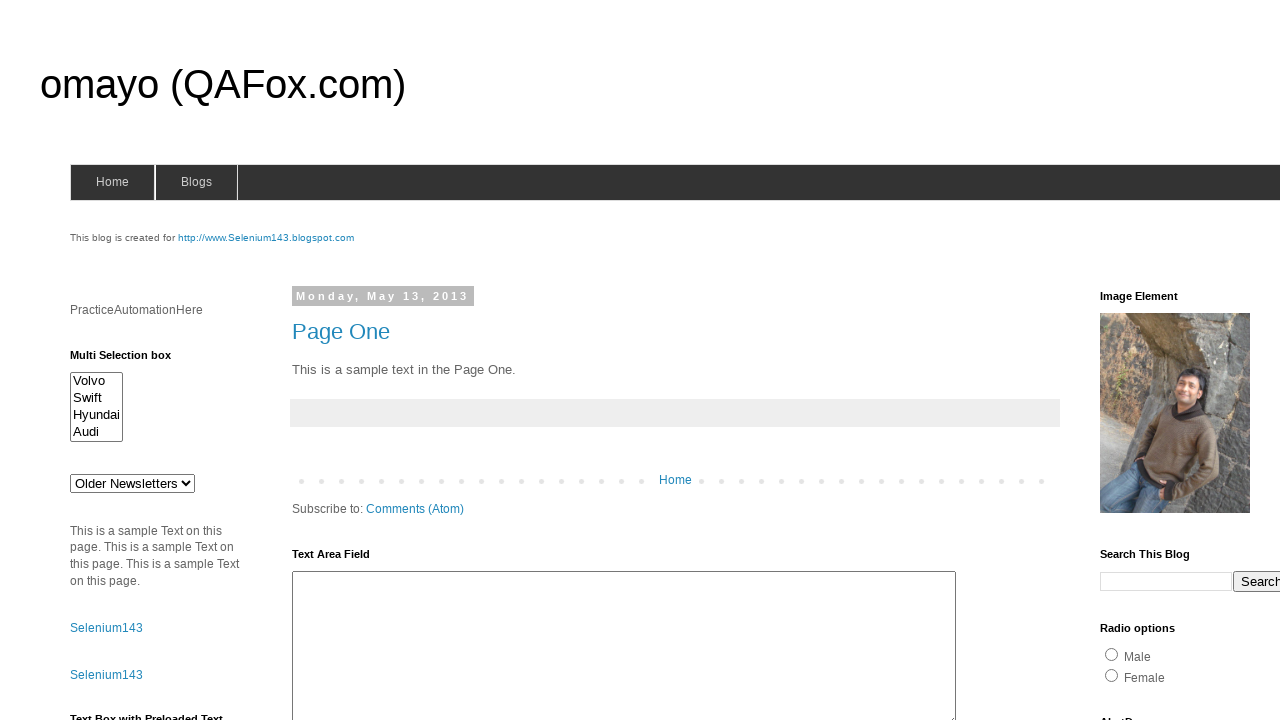

Set up dialog handler to dismiss confirmation dialogs
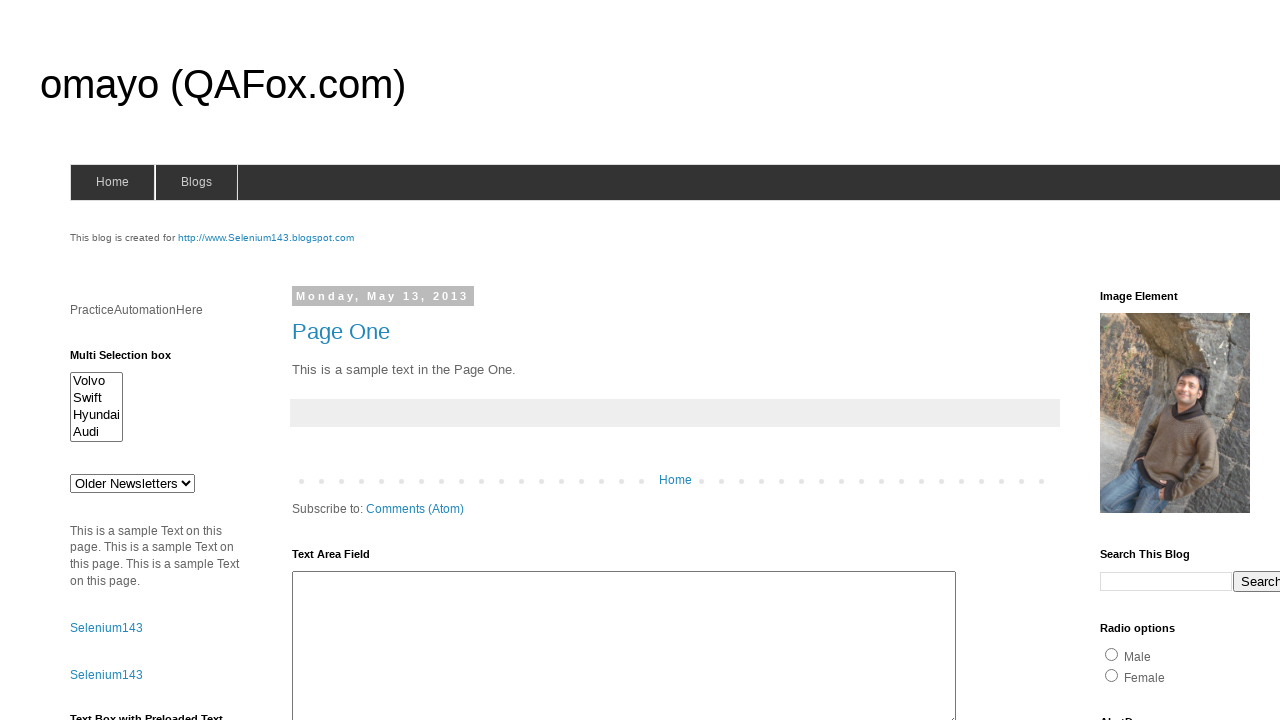

Clicked confirm button to trigger confirmation dialog at (1155, 361) on #confirm
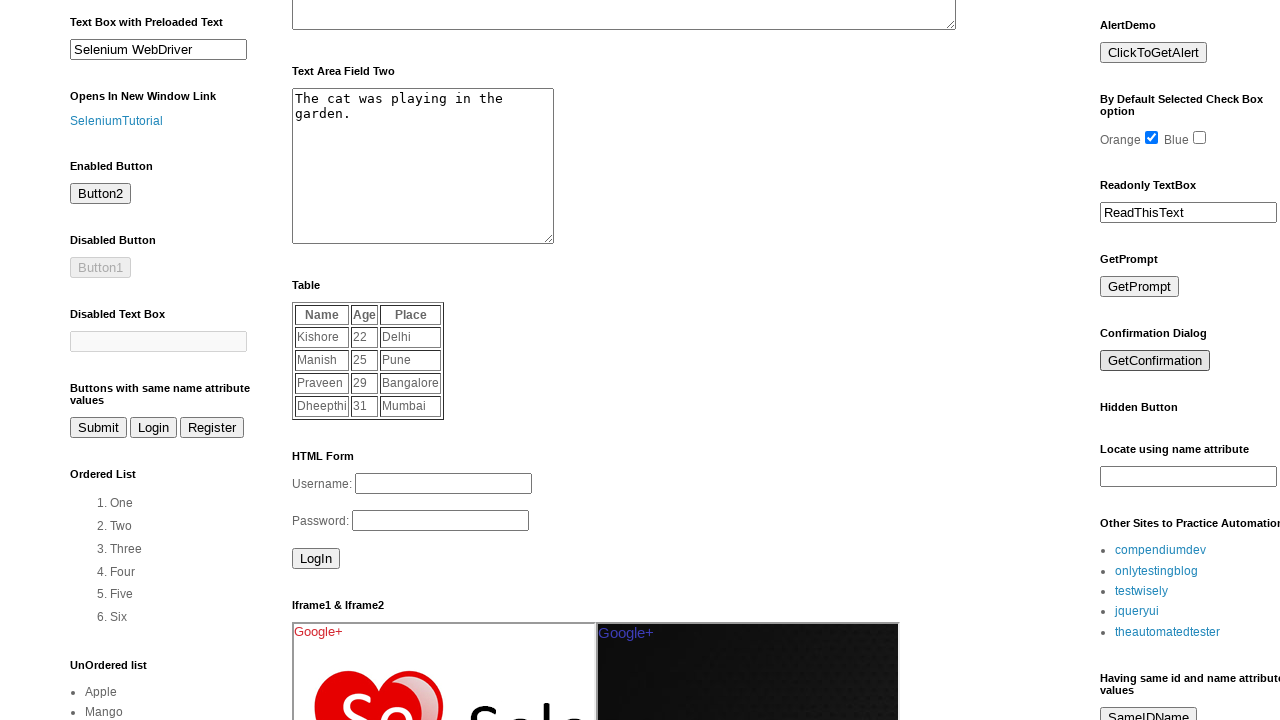

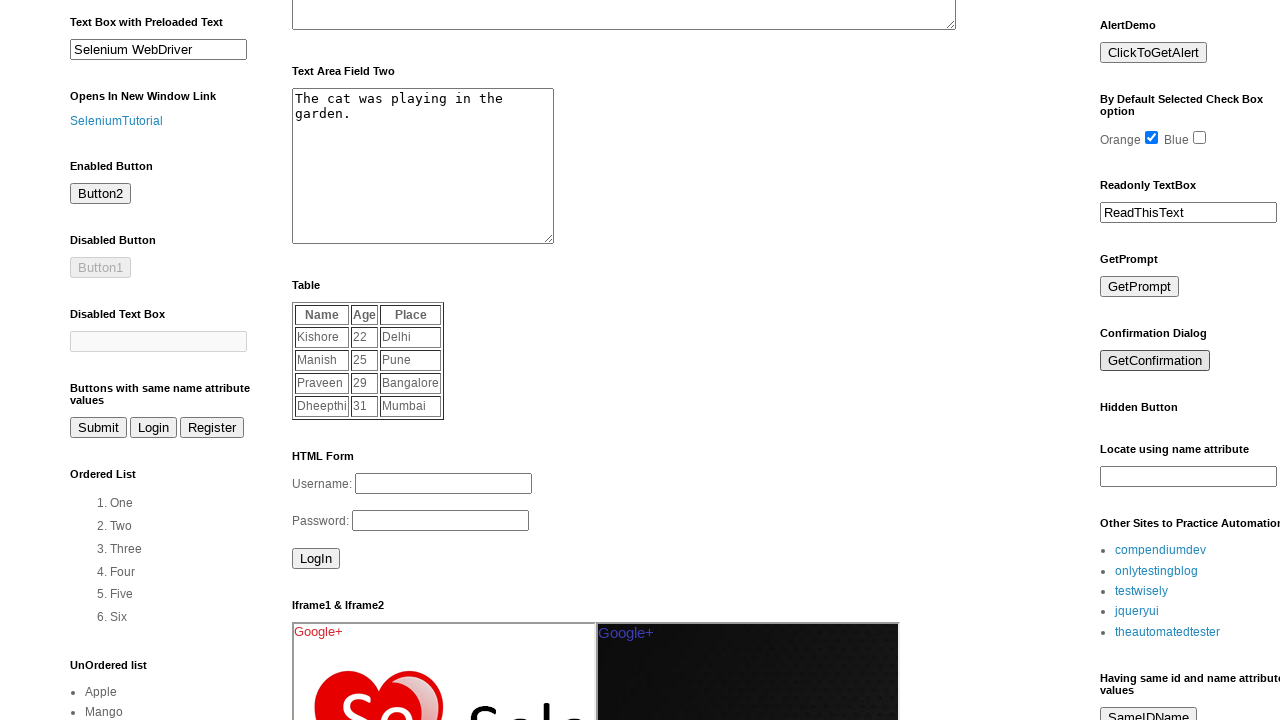